Navigates to a GitHub Pages site, verifies that specific text content ("it" and "Click") exists on the page, and maximizes the browser window.

Starting URL: https://esickert.github.io

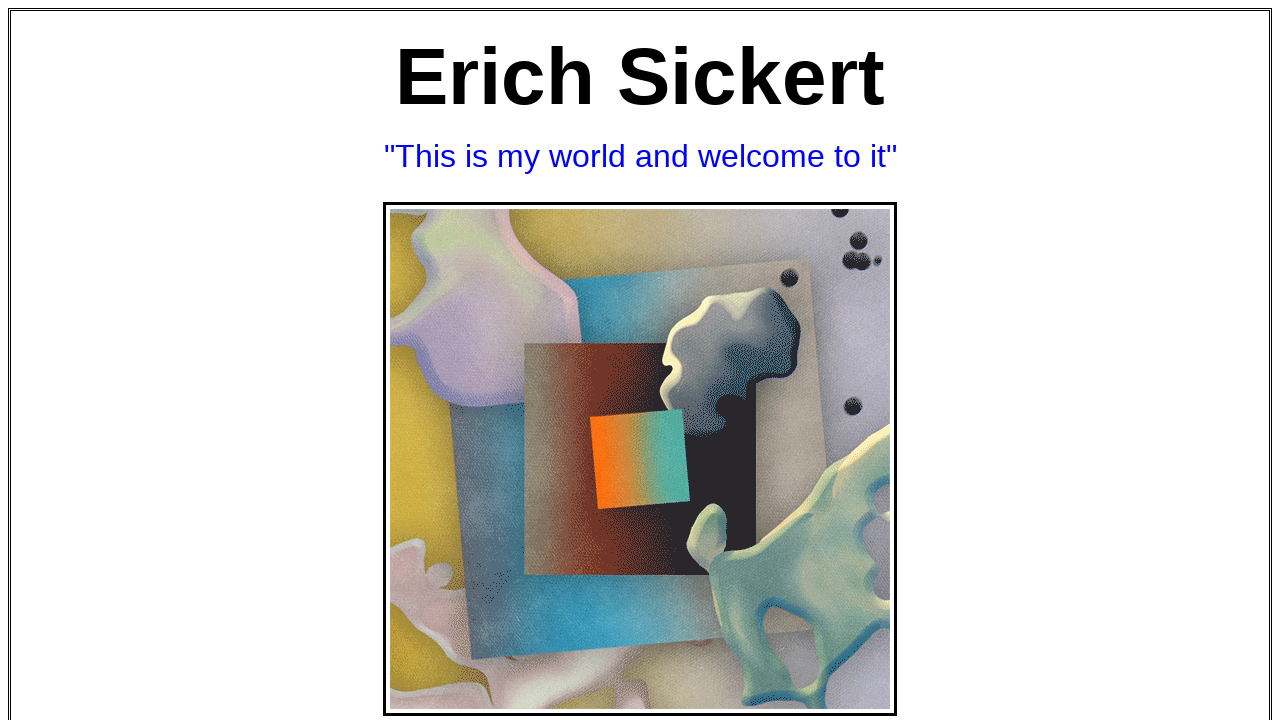

Navigated to https://esickert.github.io
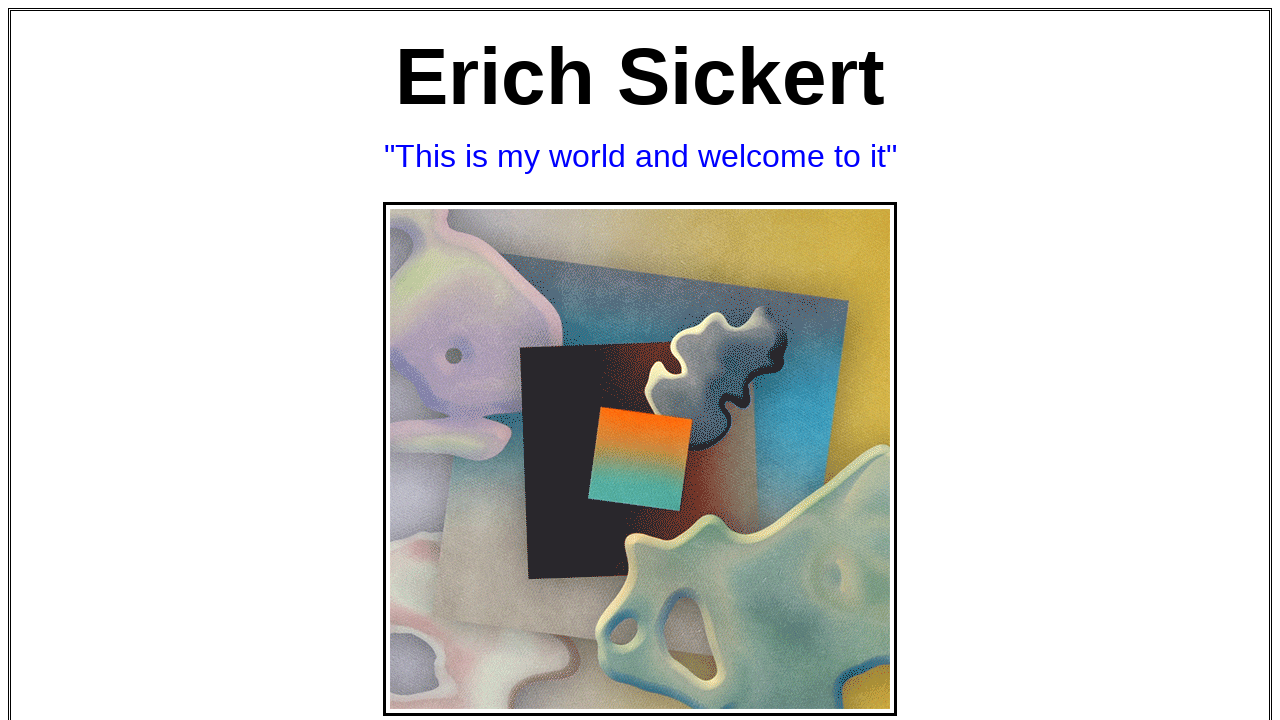

Page loaded and DOM content ready
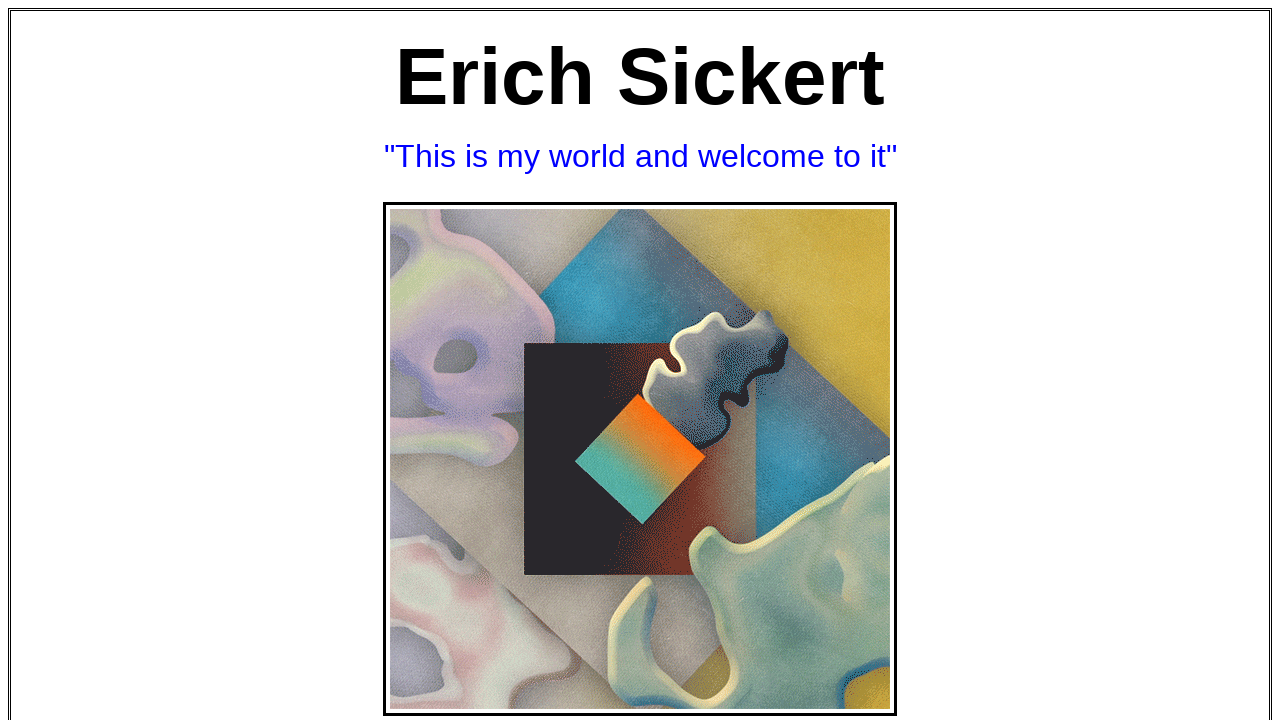

Retrieved page content
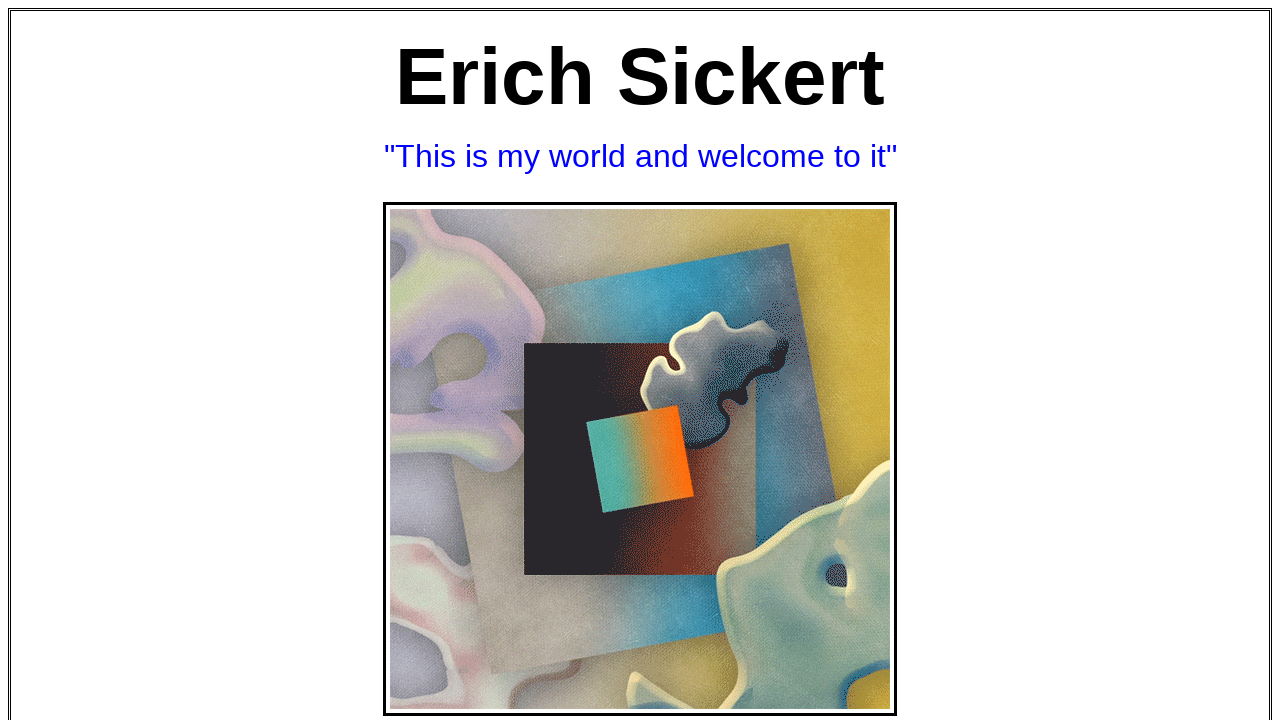

Verified that text 'it' exists on page
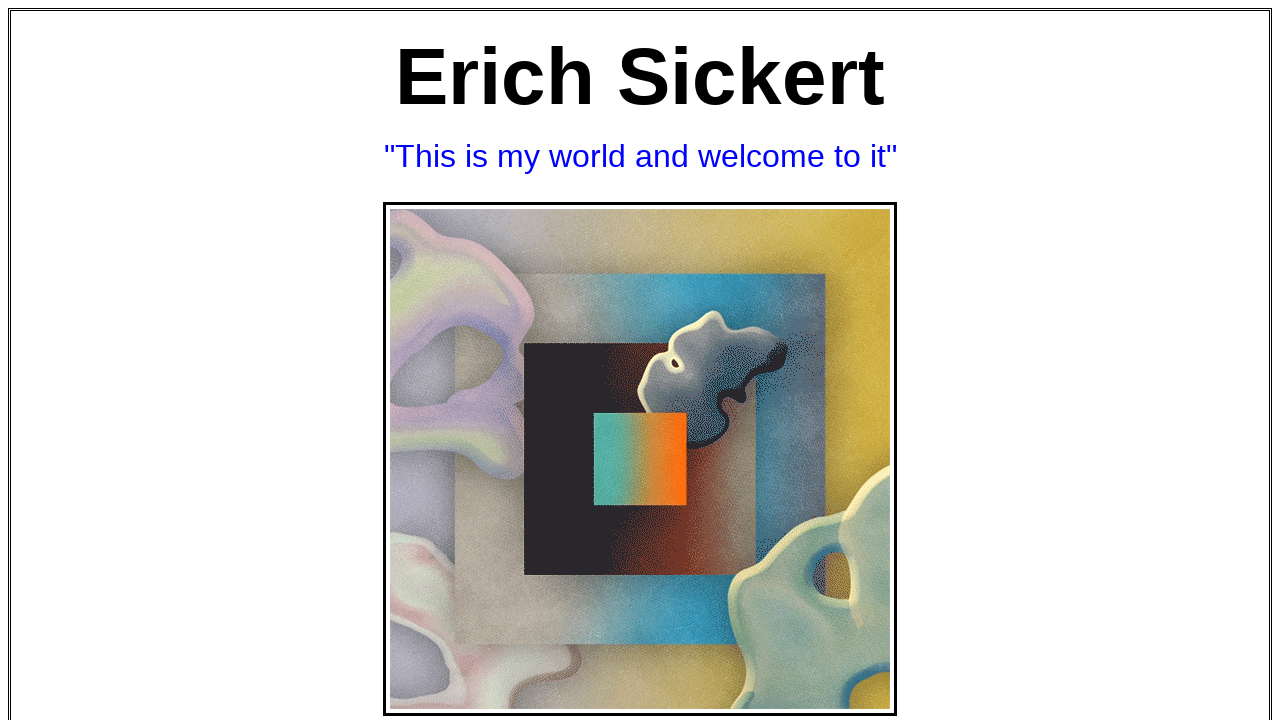

Verified that text 'Click' exists on page
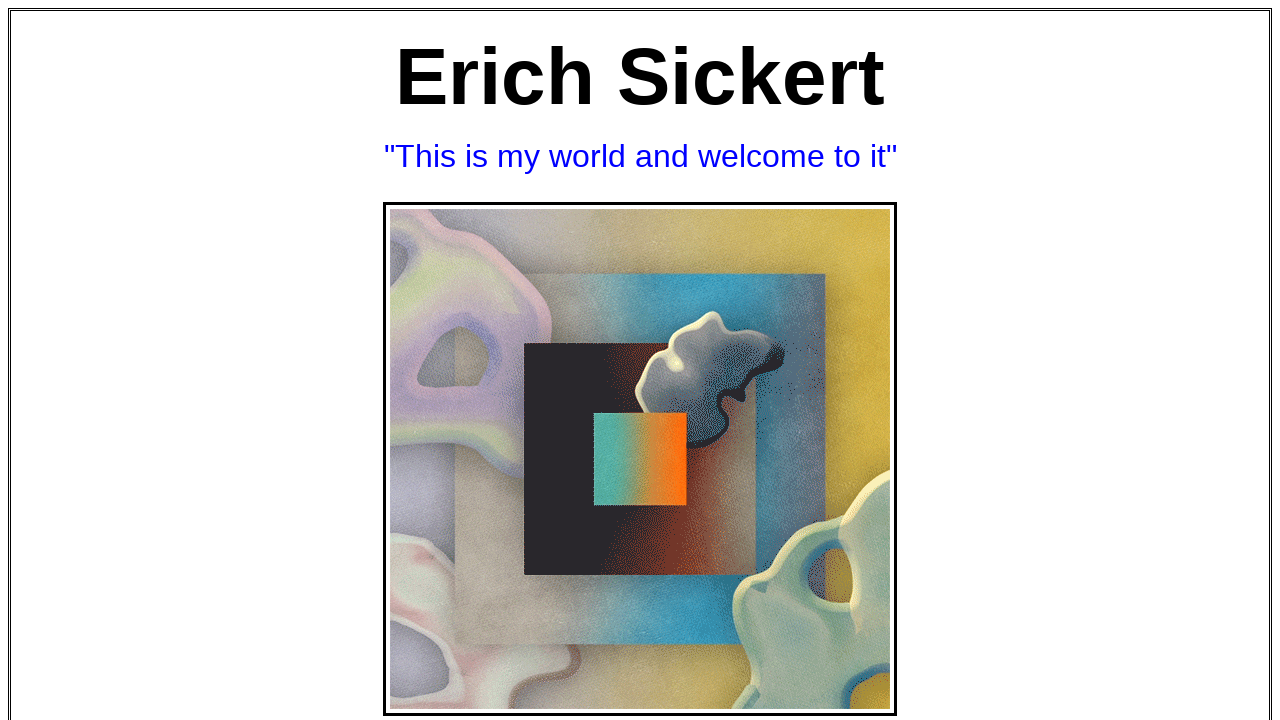

Maximized browser window
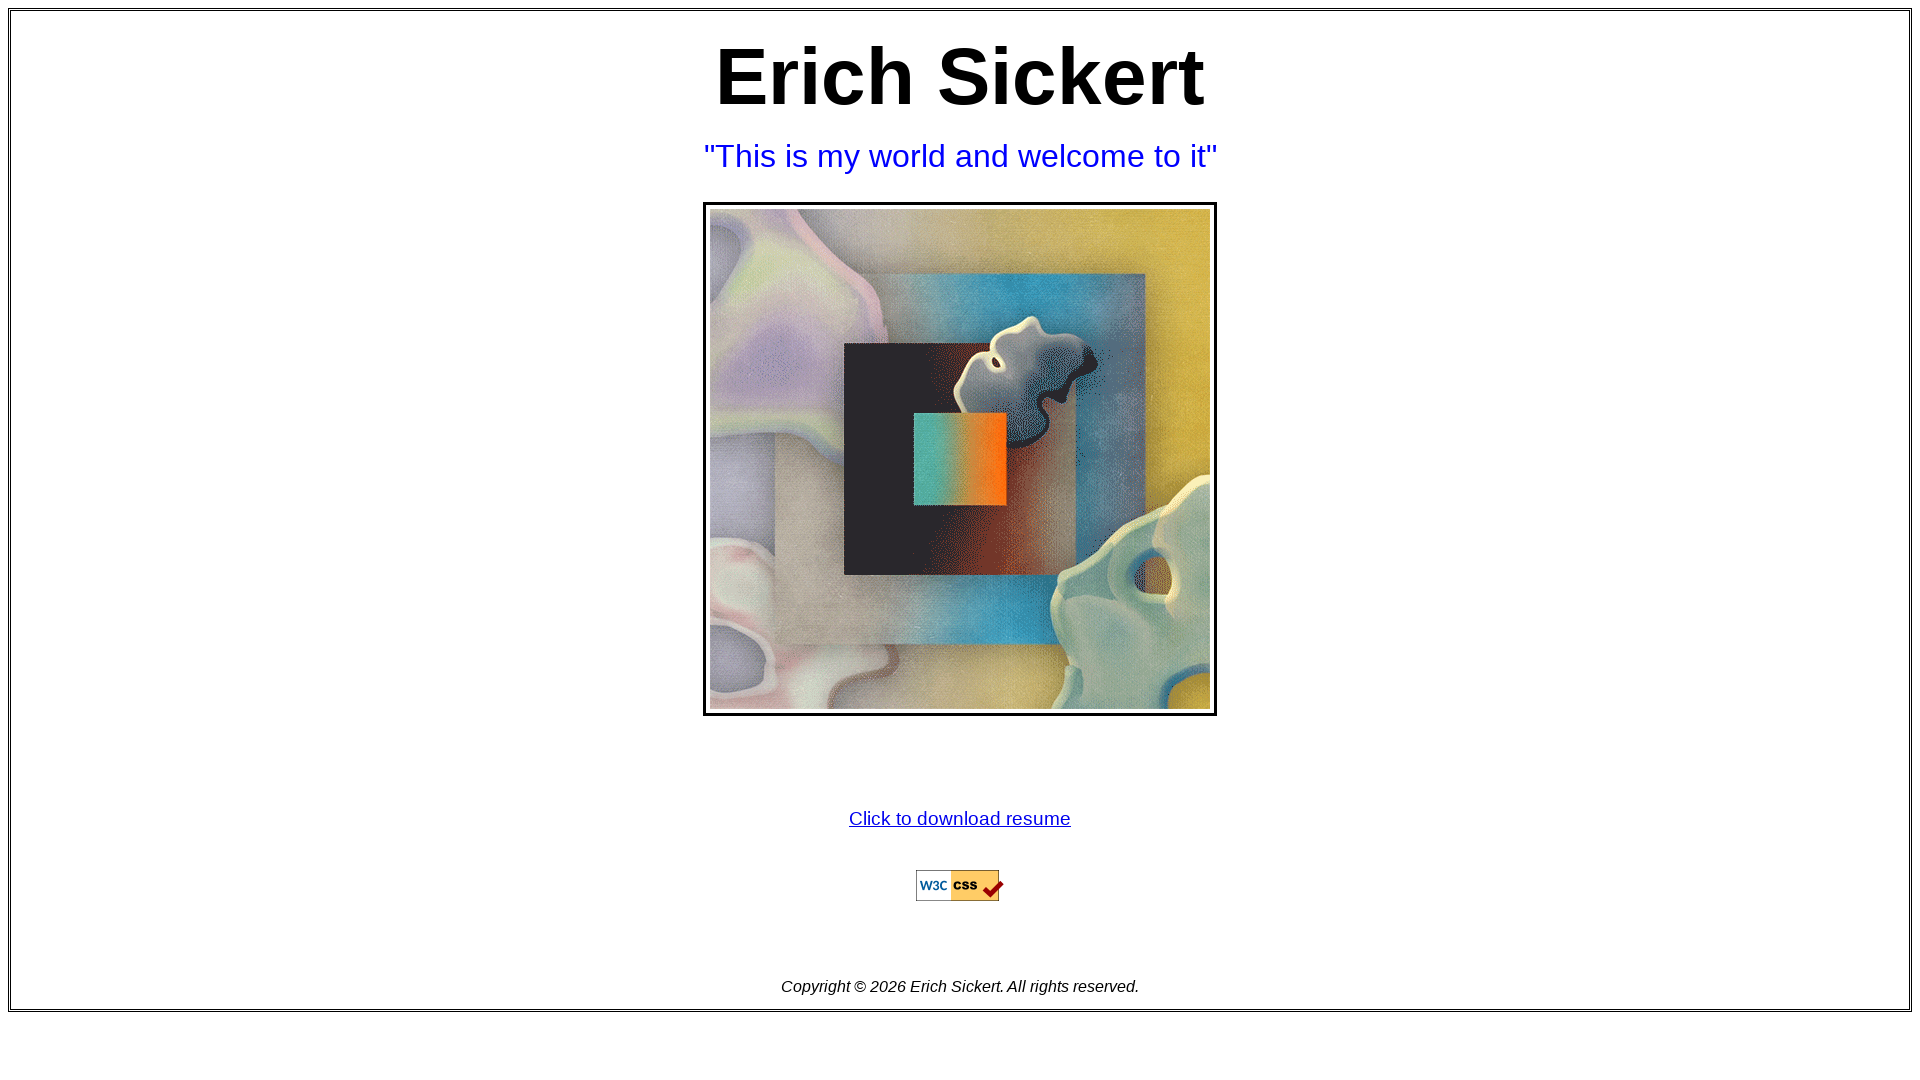

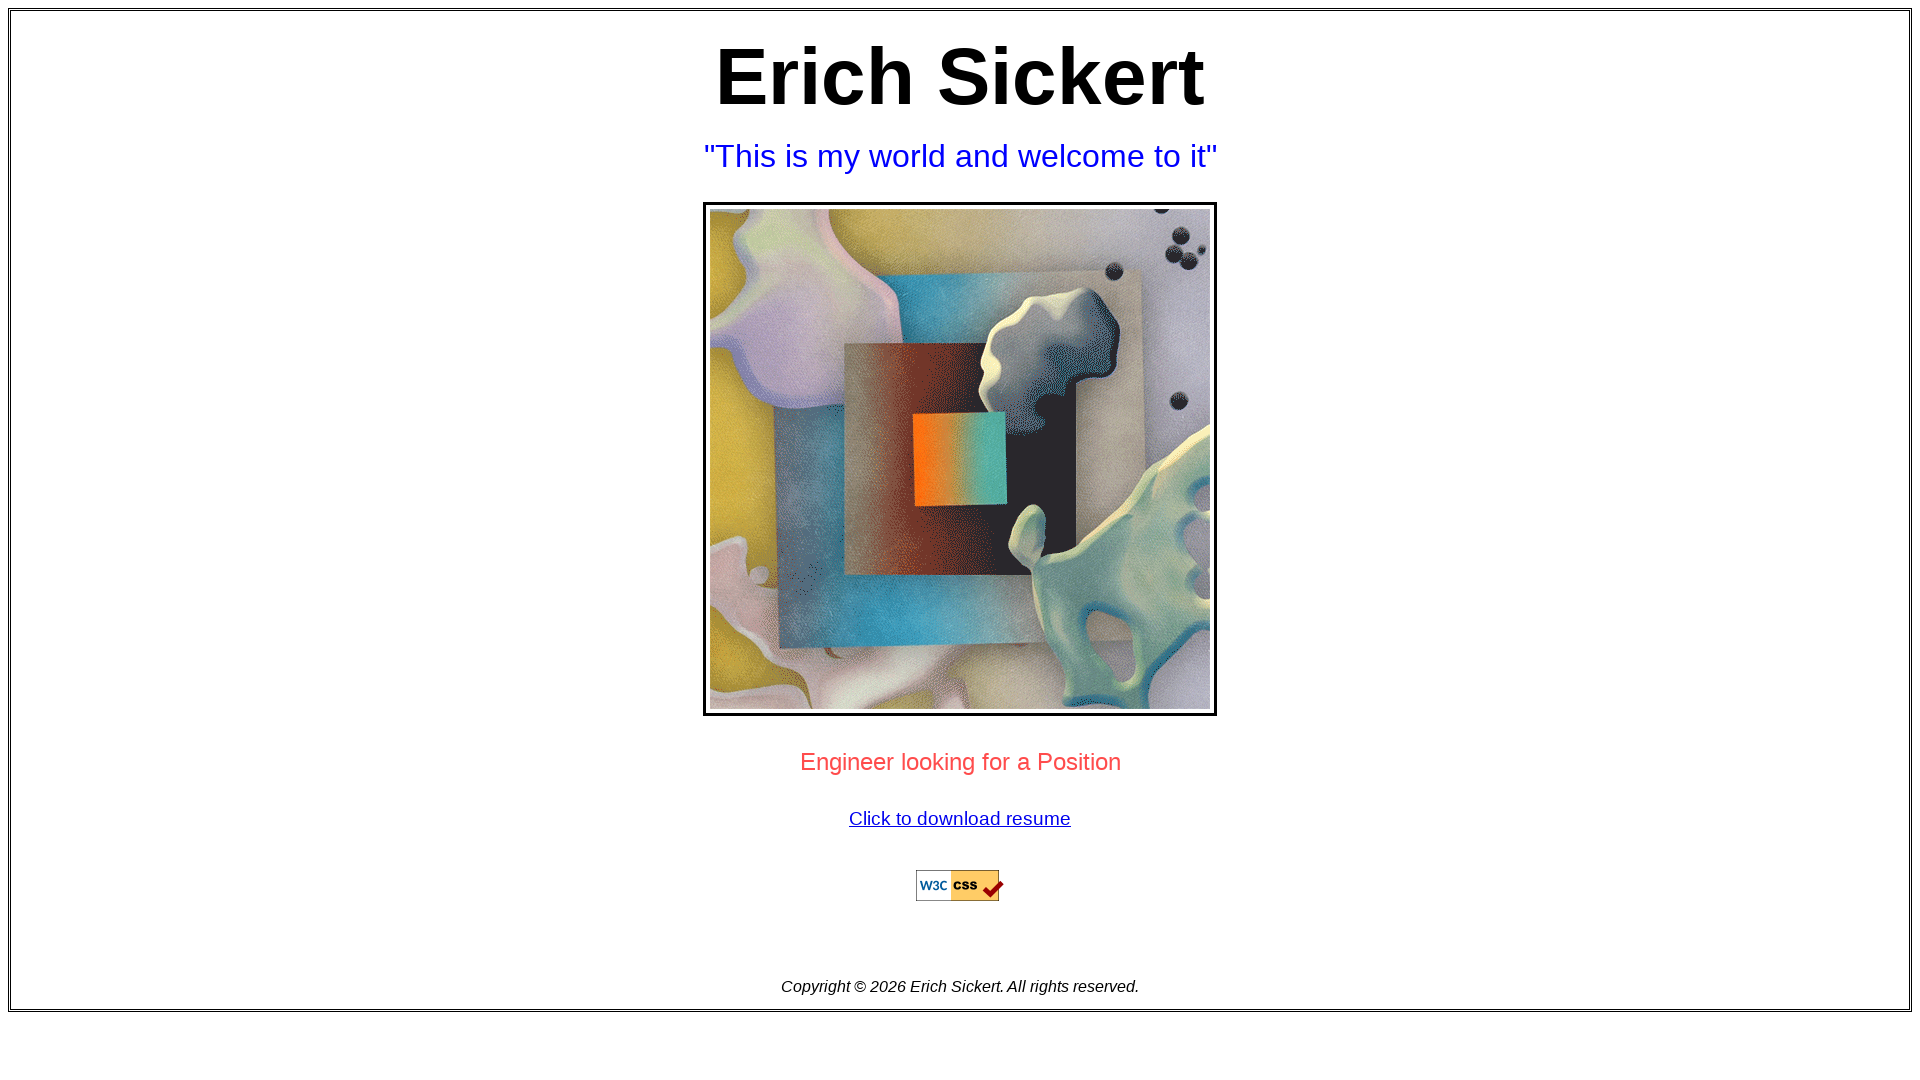